Tests the add to cart functionality on BrowserStack demo e-commerce site by clicking the add to cart button for a product and verifying the item appears in the cart

Starting URL: https://bstackdemo.com/

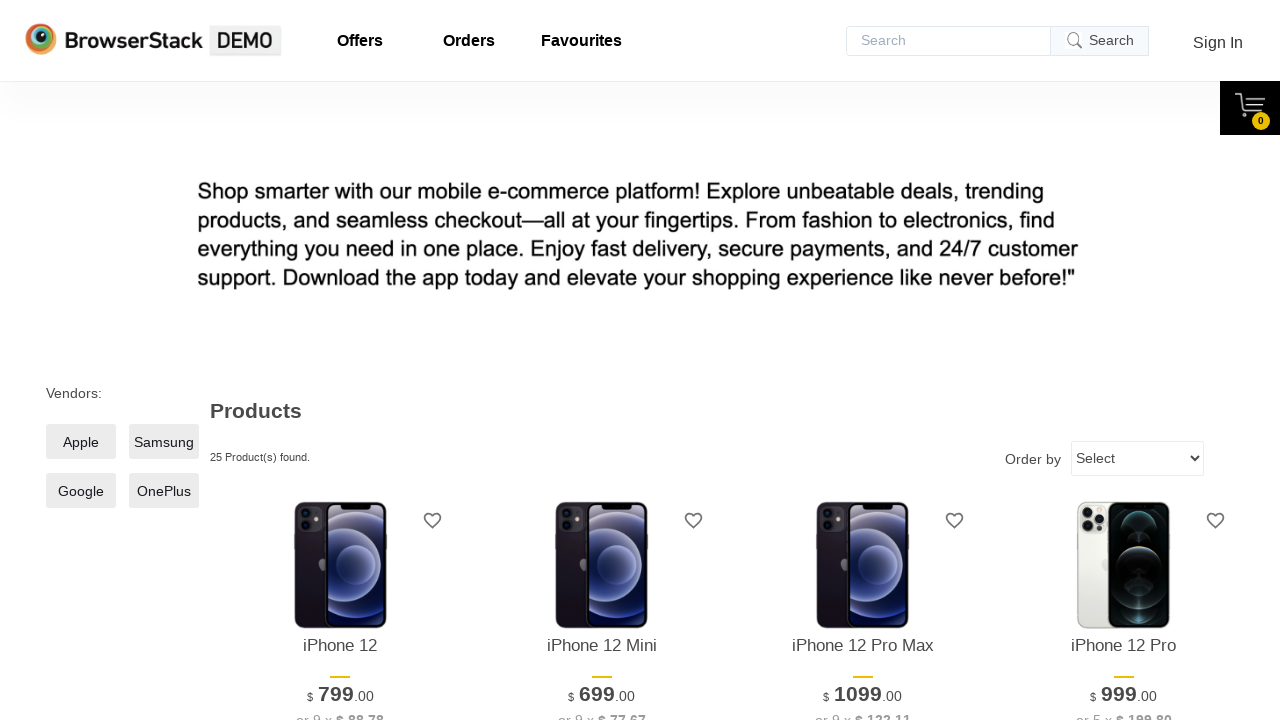

Clicked add to cart button for the third product at (863, 361) on #\33 > .shelf-item__buy-btn
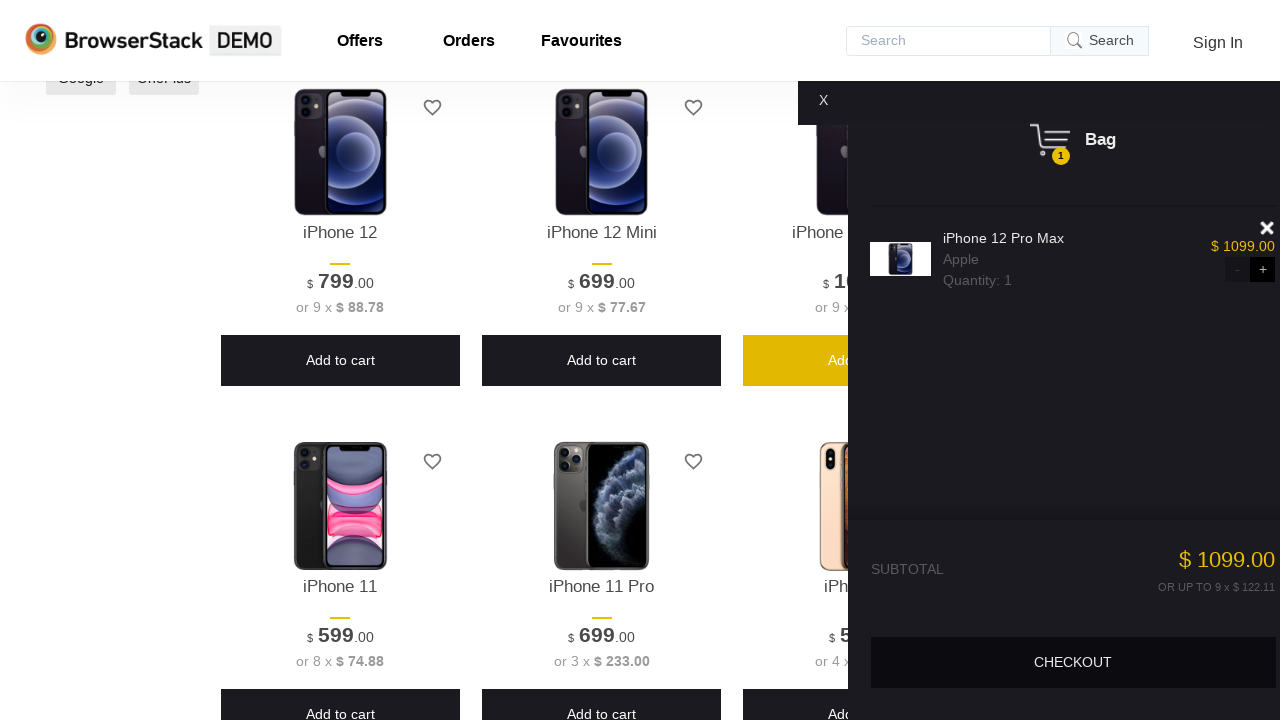

Cart opened successfully
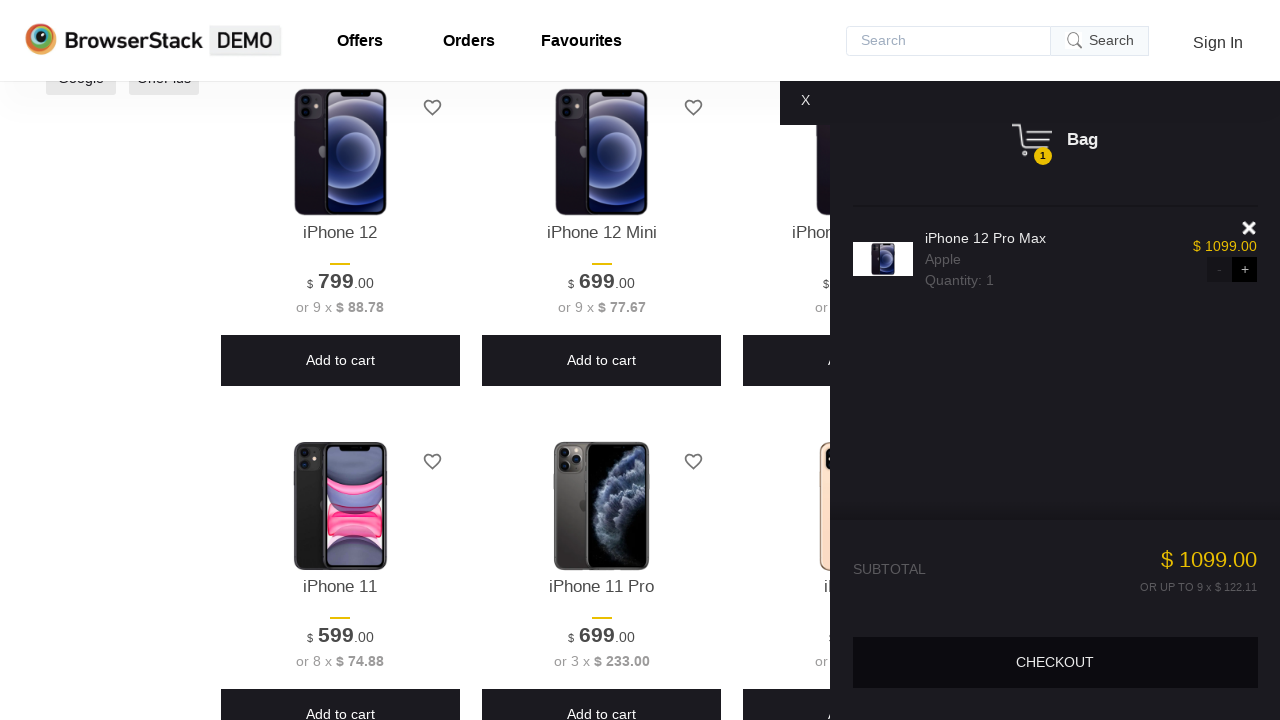

Product name in cart is visible, verifying item was added to cart
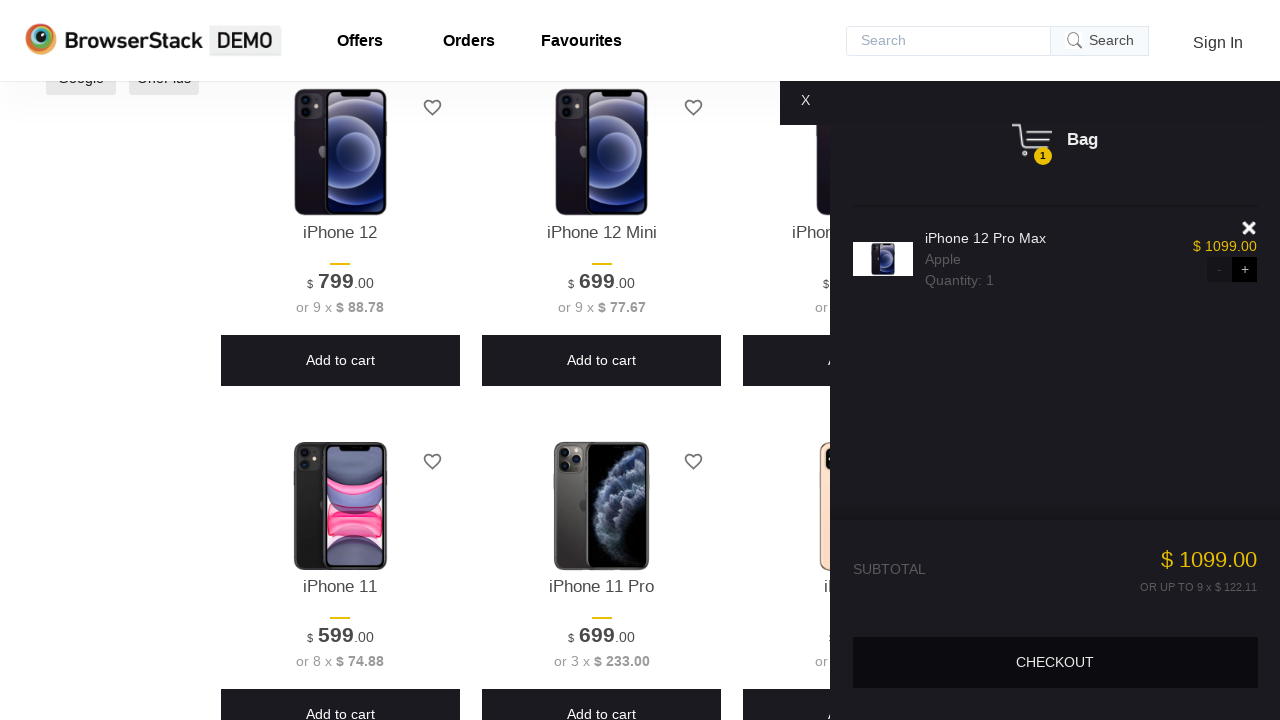

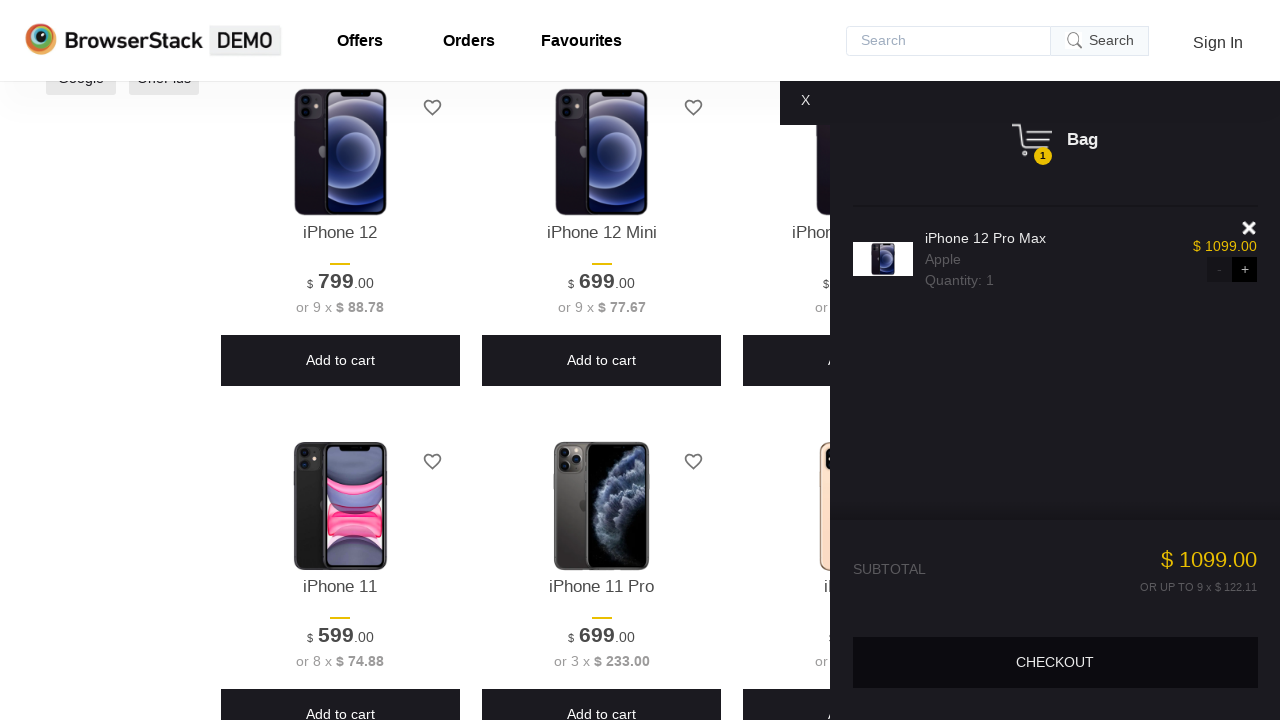